Tests the forgot password functionality by clicking the forgot password link and filling out the password recovery form with name, email, and phone number fields

Starting URL: https://rahulshettyacademy.com/locatorspractice/

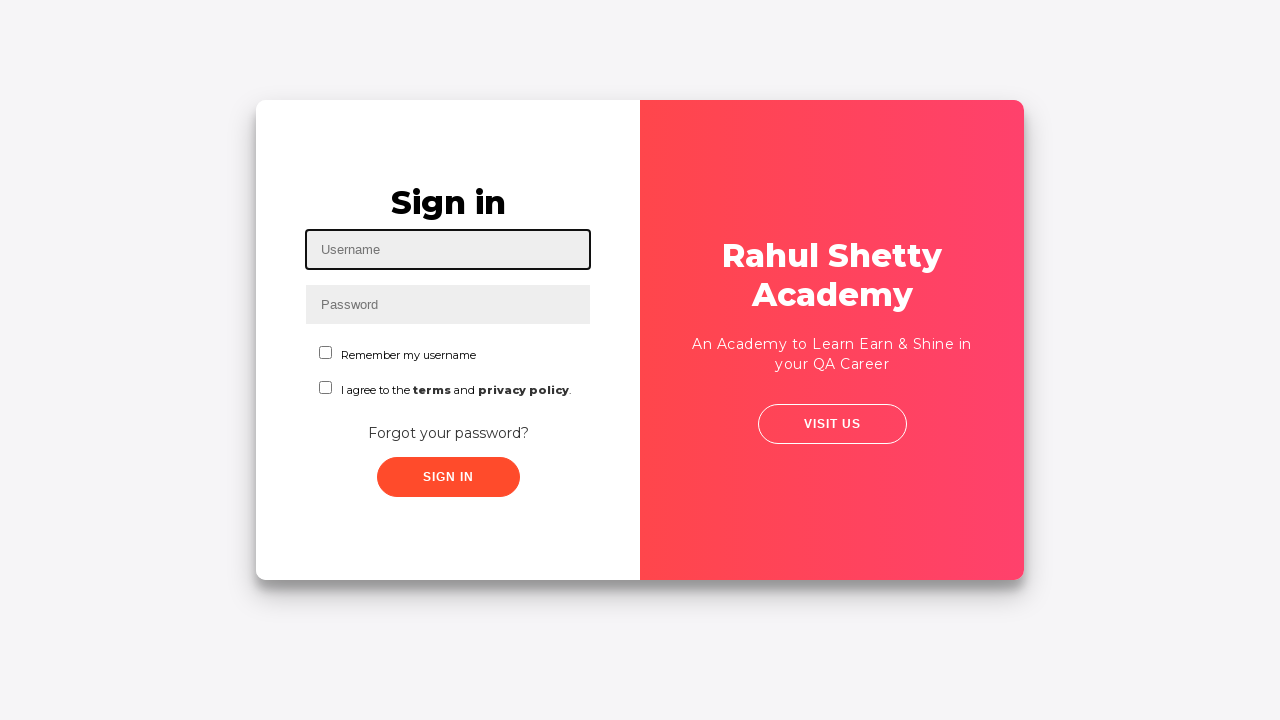

Clicked 'Forgot your password?' link at (448, 433) on text=Forgot your password?
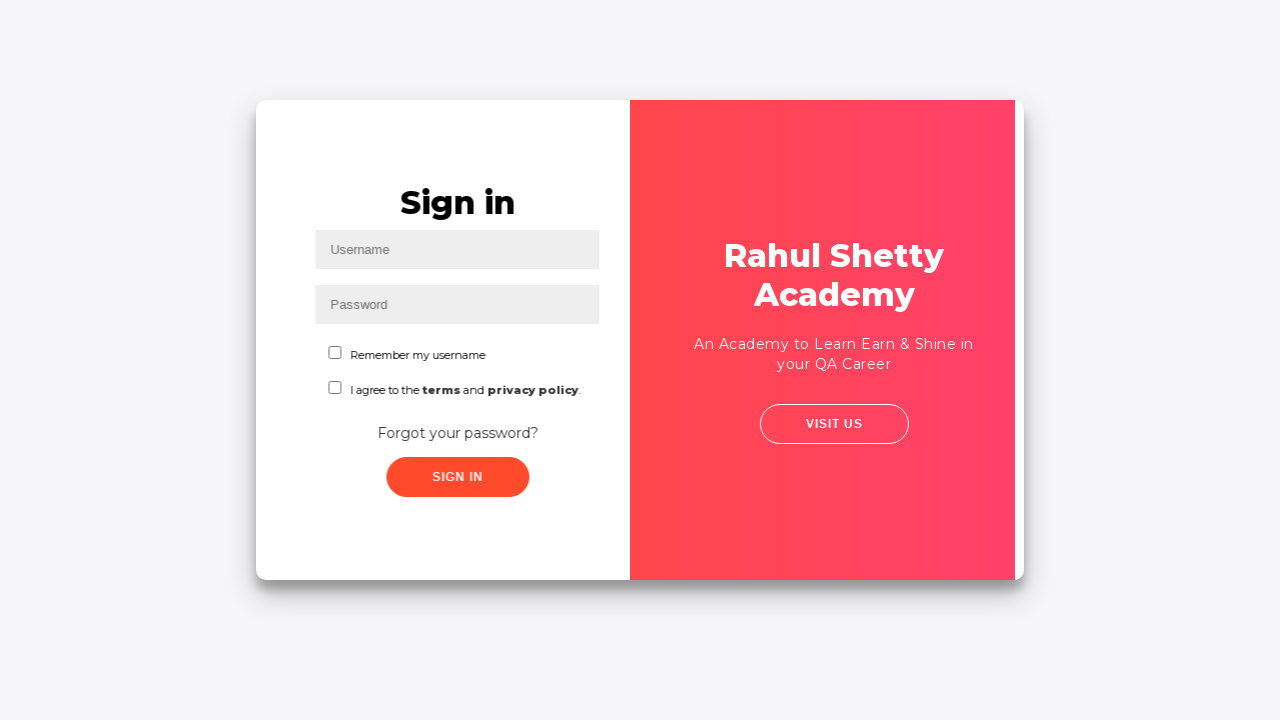

Filled name field with 'John' on input[placeholder='Name']
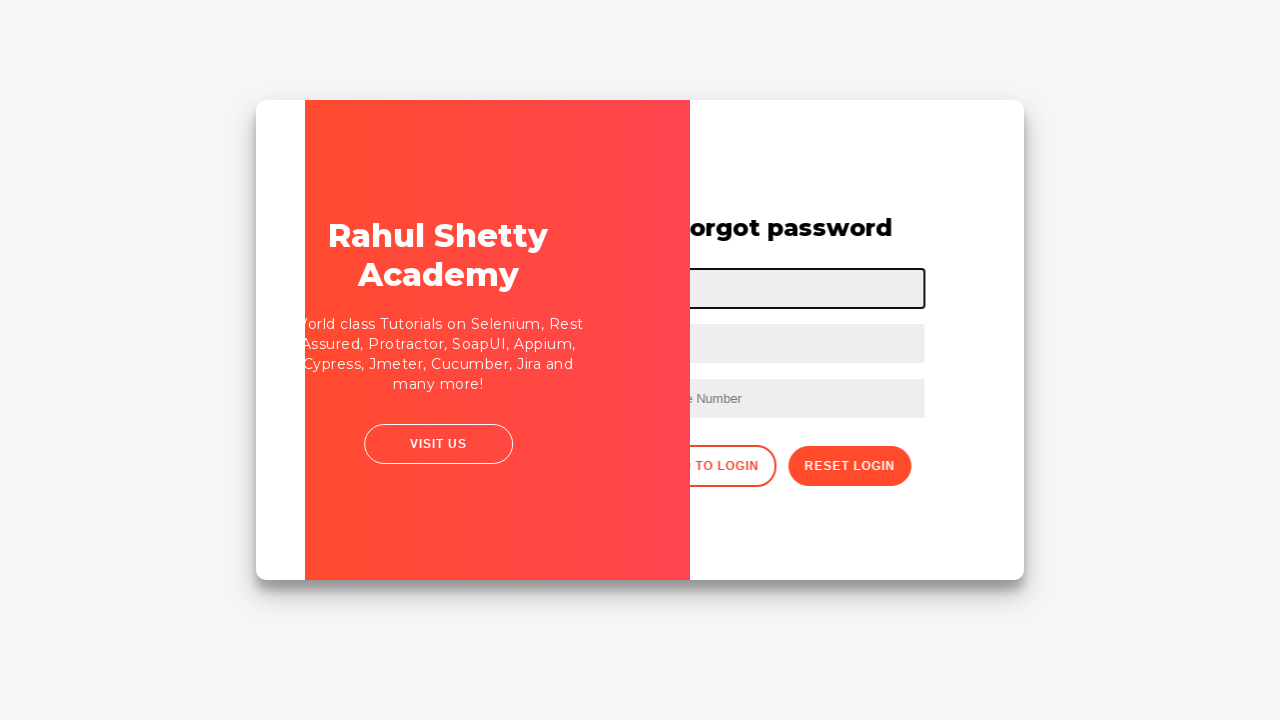

Filled email field with 'john.smith@example.com' on //form/h2[text()='Forgot password']/following-sibling::input[@placeholder='Email
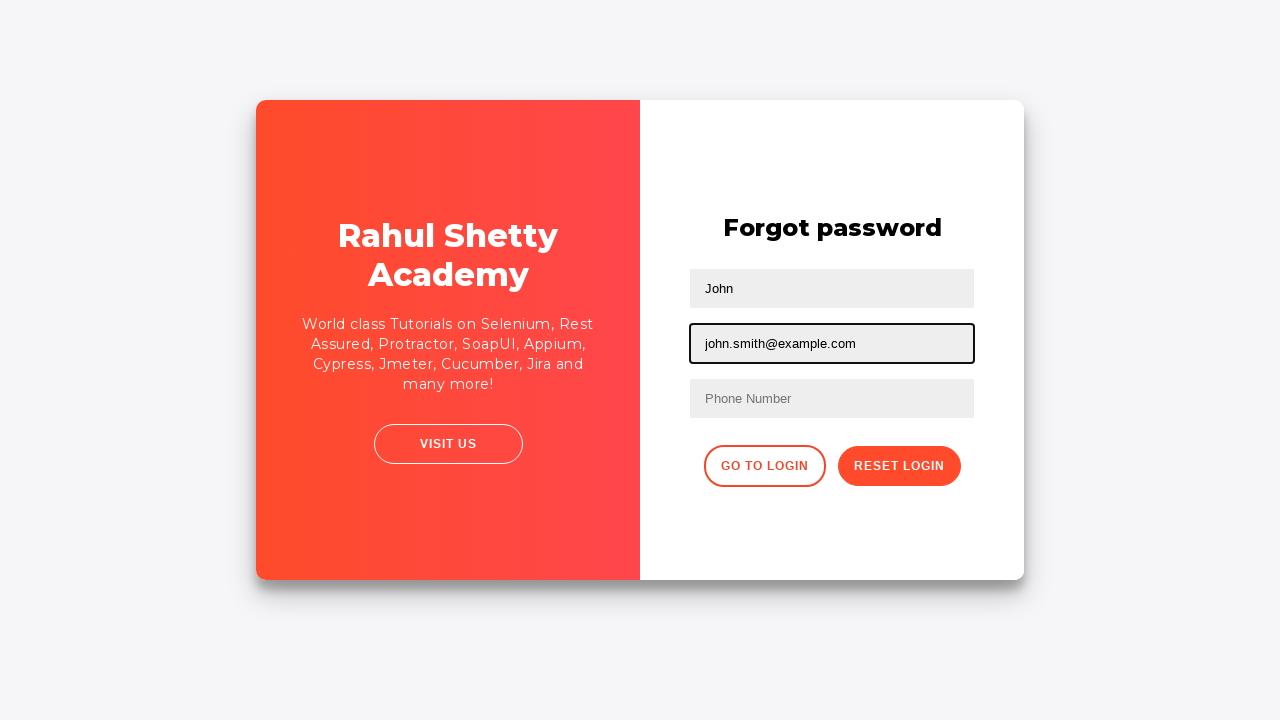

Filled phone number field with '5551234567' on //form/h2[text()='Forgot password']/following-sibling::input[@placeholder='Phone
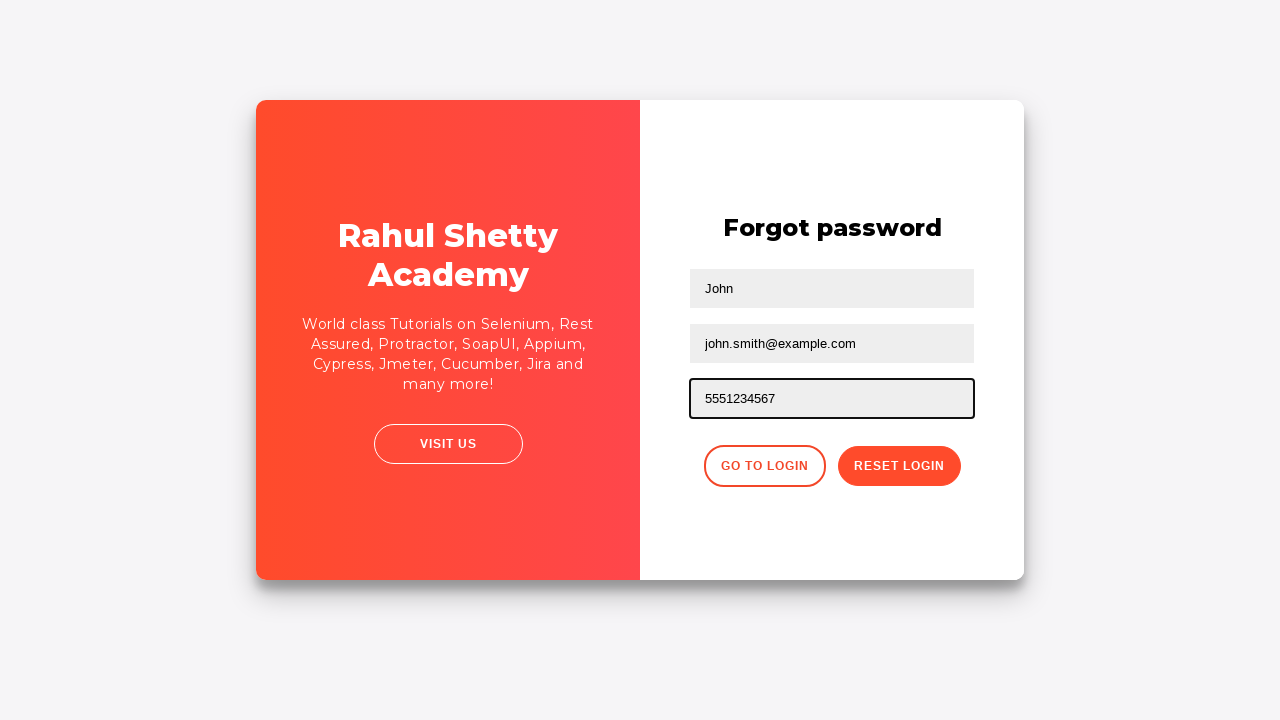

Clicked the reset/submit button to complete password recovery at (899, 466) on div.forgot-pwd-btn-conainer button:nth-child(2)
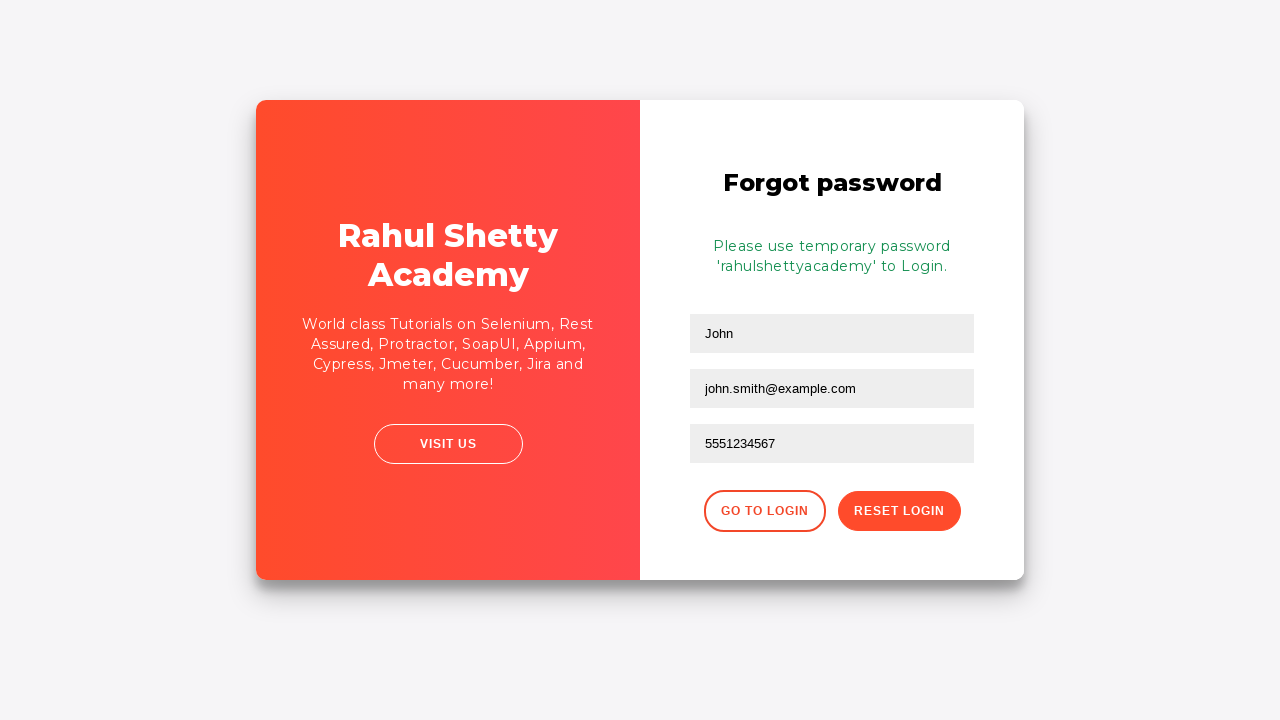

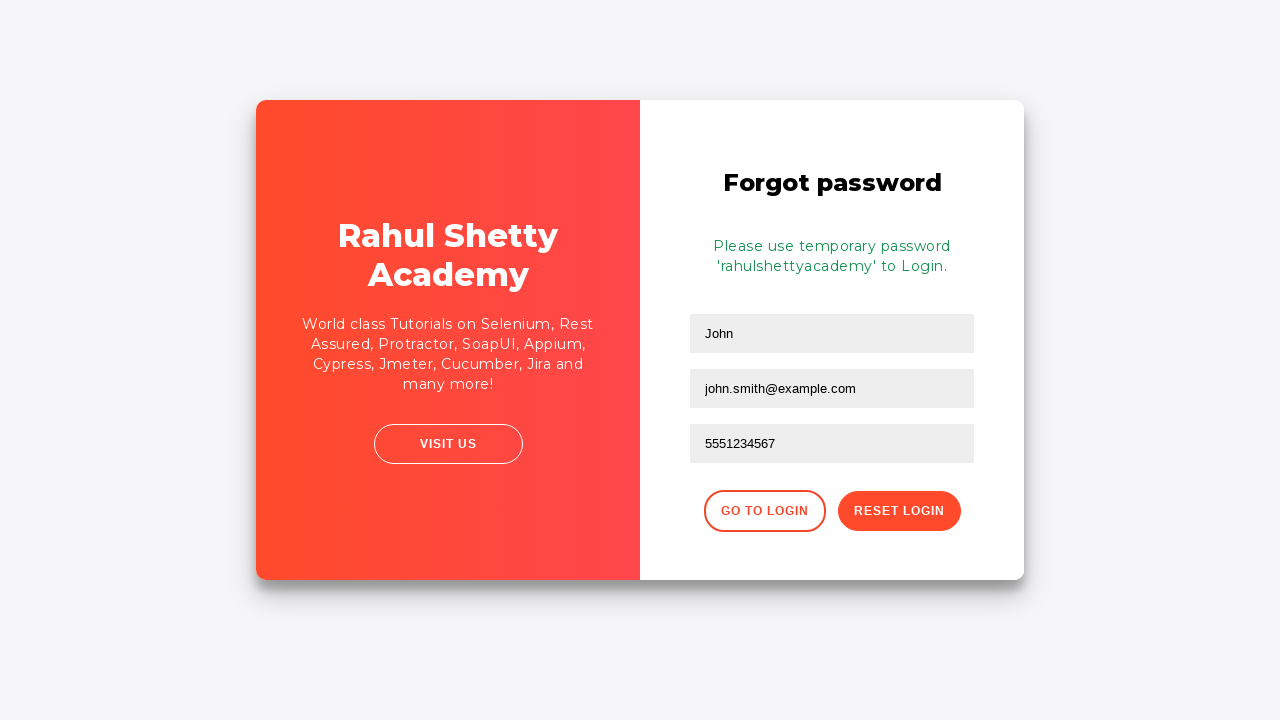